Navigates to Payment History section and retrieves the total payment information

Starting URL: https://webix.com/demos/bank-app/#!/top/transactions

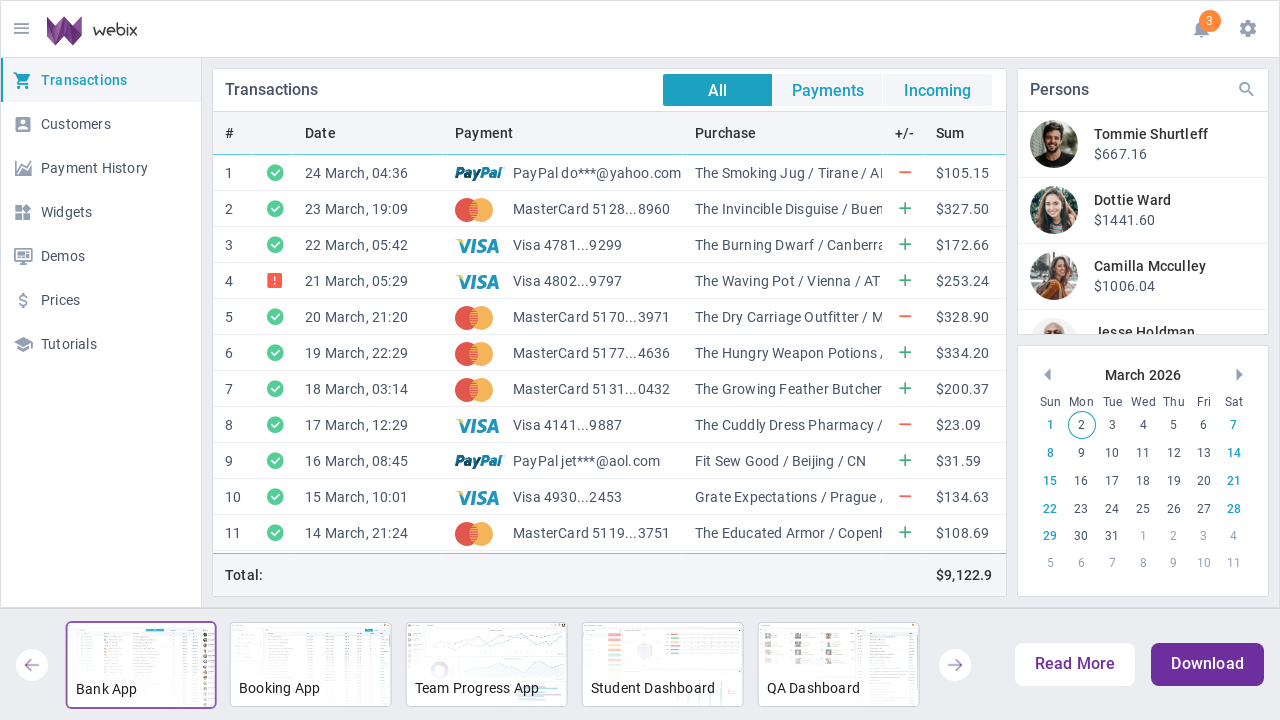

Clicked on Payment History tab at (94, 168) on xpath=//div[@webix_tm_id='payhistoryview']/span[text()='Payment History']
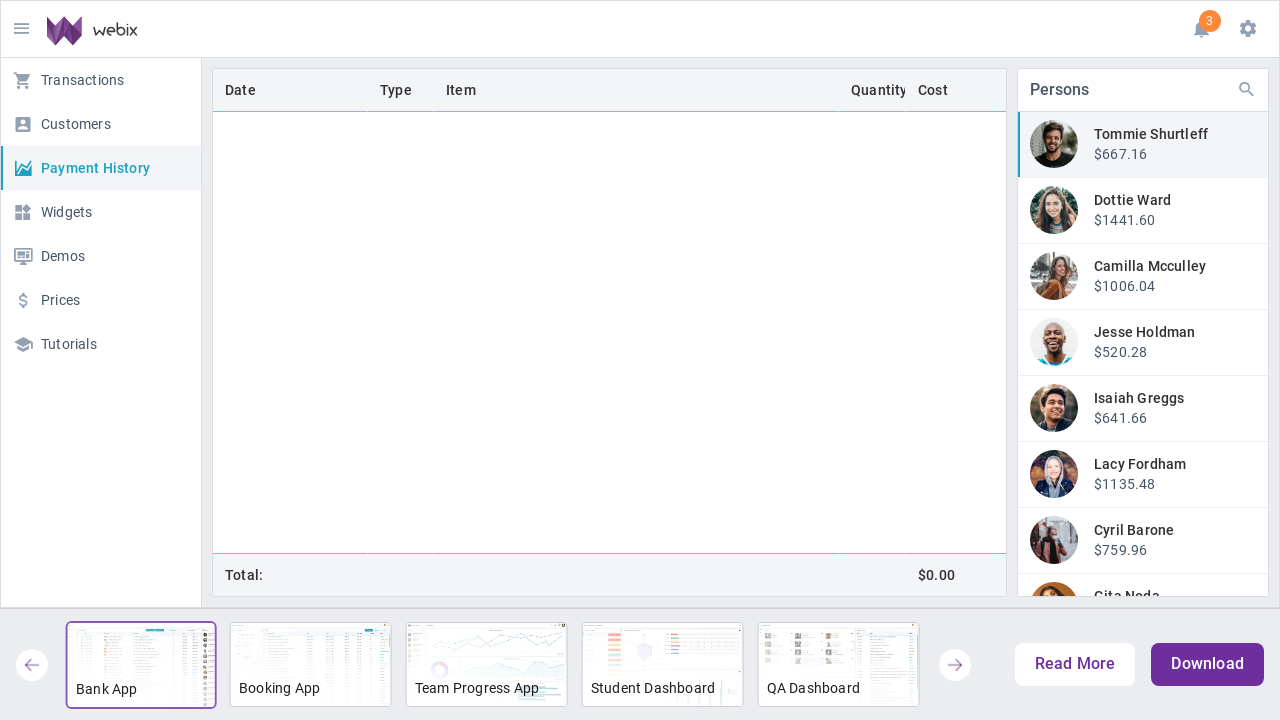

Payment history table loaded successfully
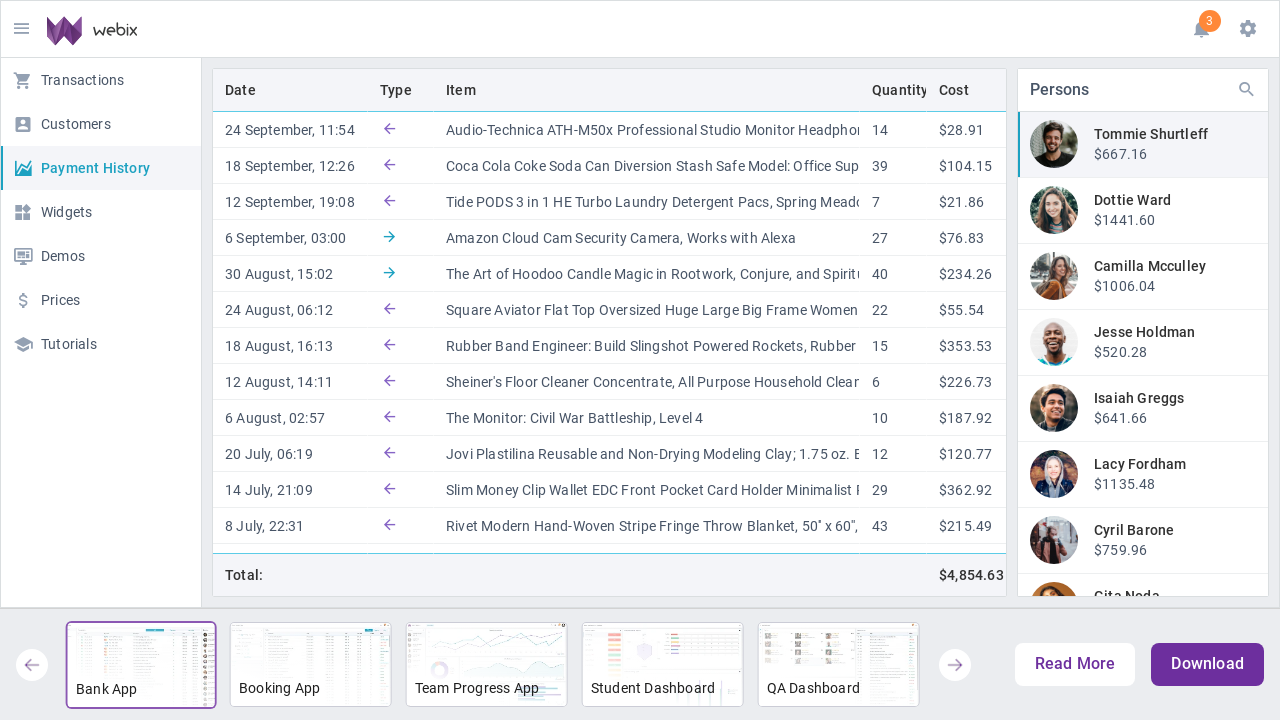

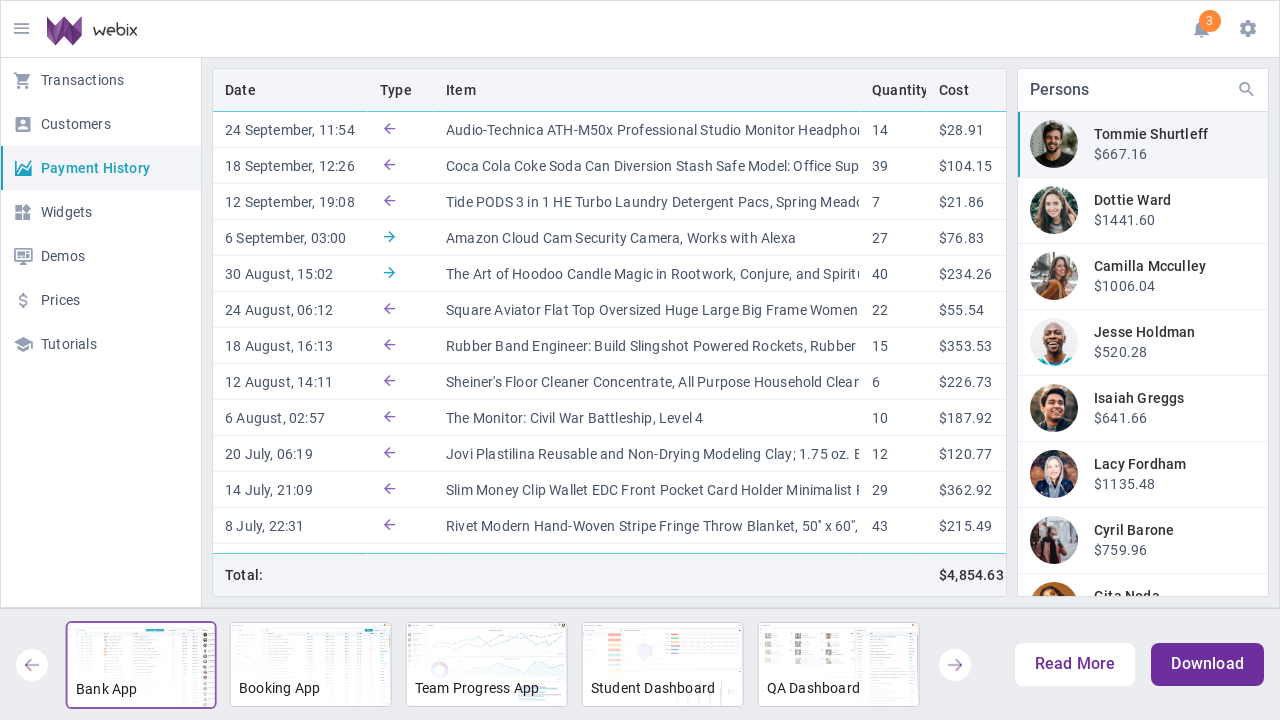